Navigates to the Selenium HQ website and verifies the page loads by checking the page title contains expected text

Starting URL: http://www.seleniumhq.org/

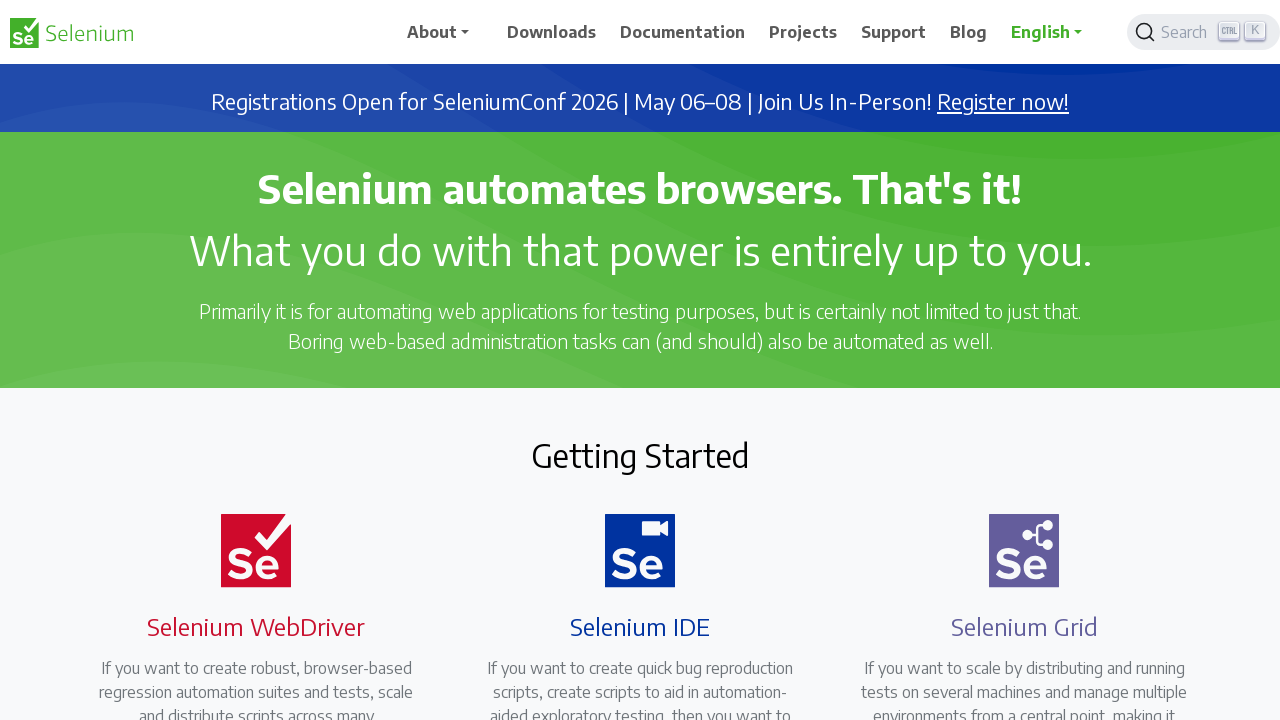

Navigated to Selenium HQ website
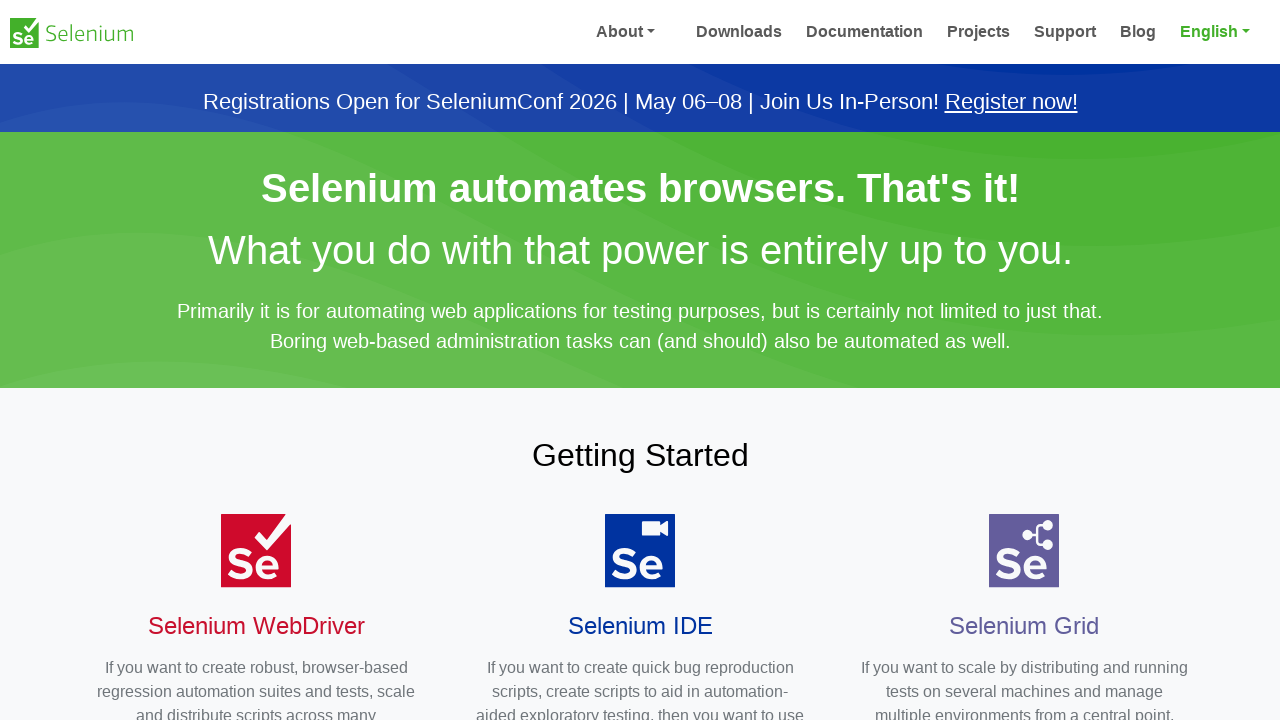

Waited for page to reach domcontentloaded state
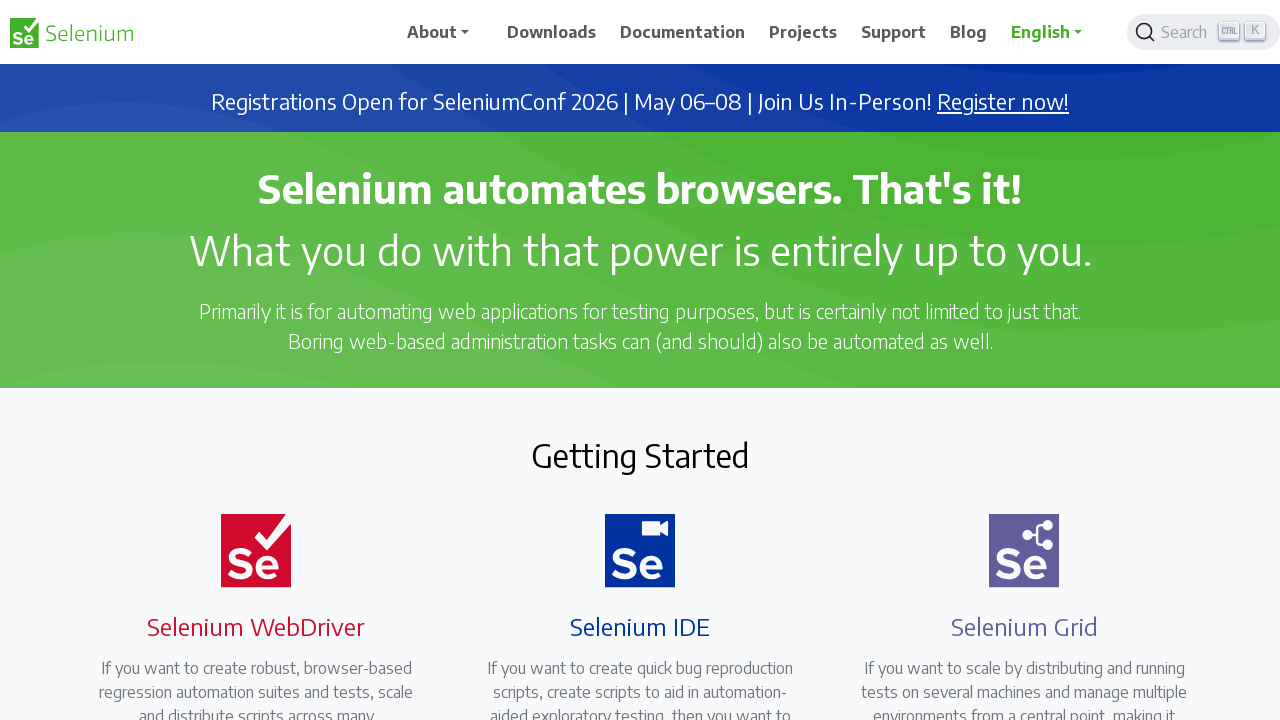

Retrieved page title: Selenium
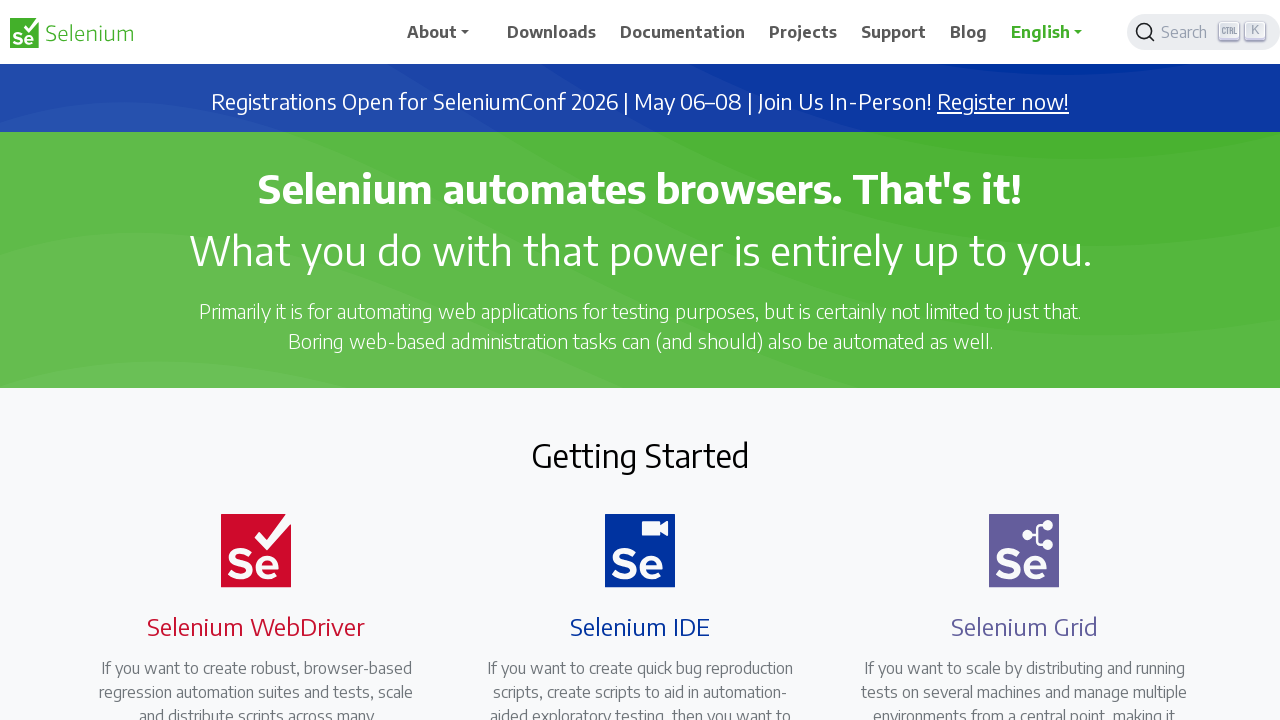

Verified page title contains 'Selenium'
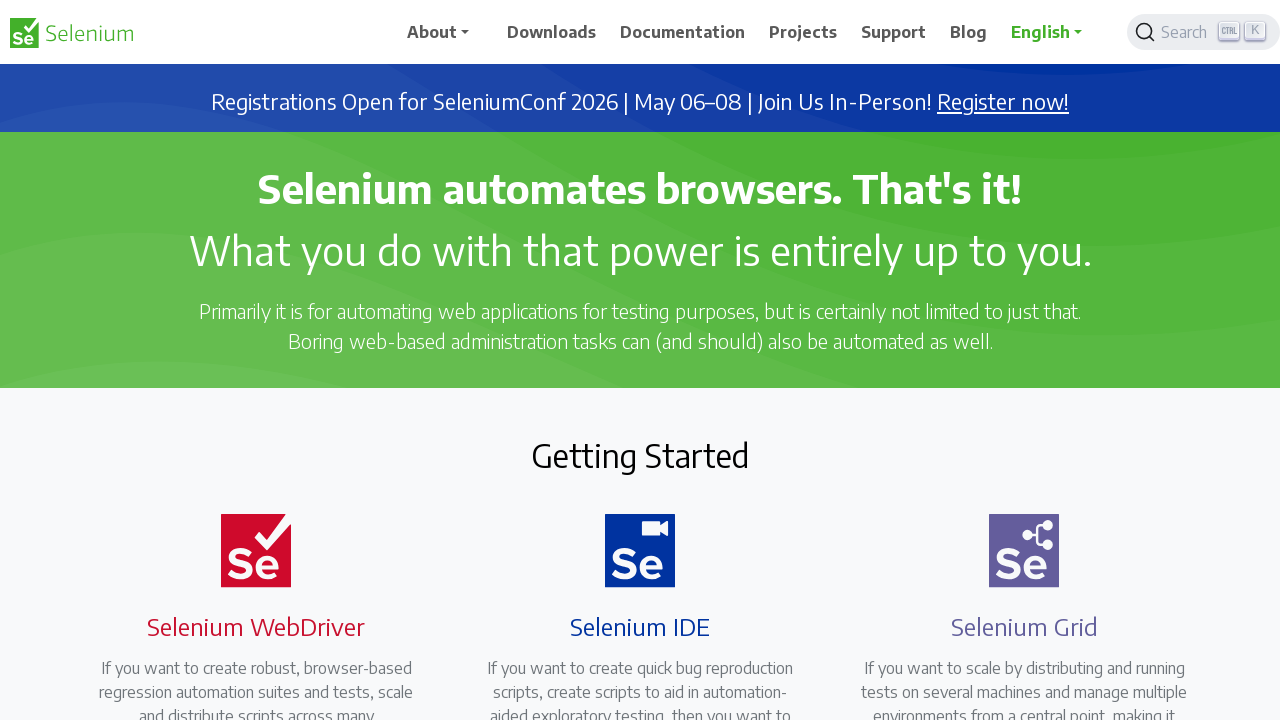

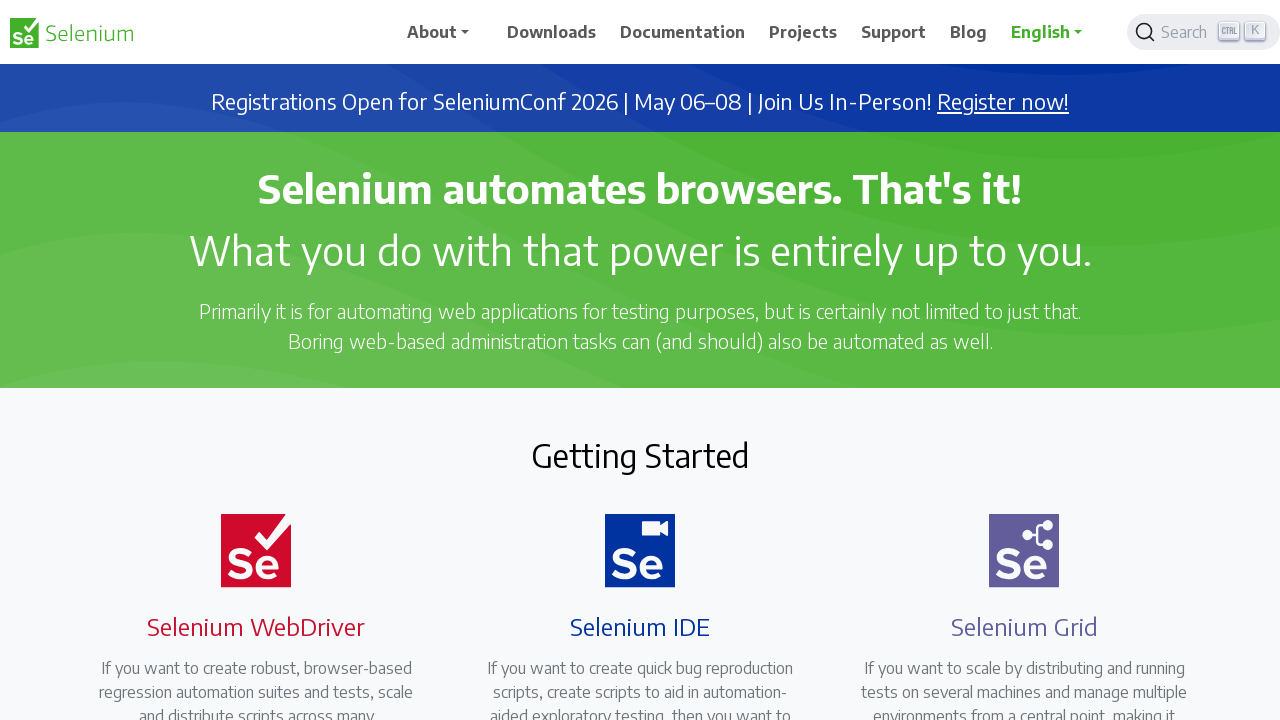